Tests right-click context menu by right-clicking an element, hovering over quit option, and clicking it

Starting URL: http://swisnl.github.io/jQuery-contextMenu/demo.html

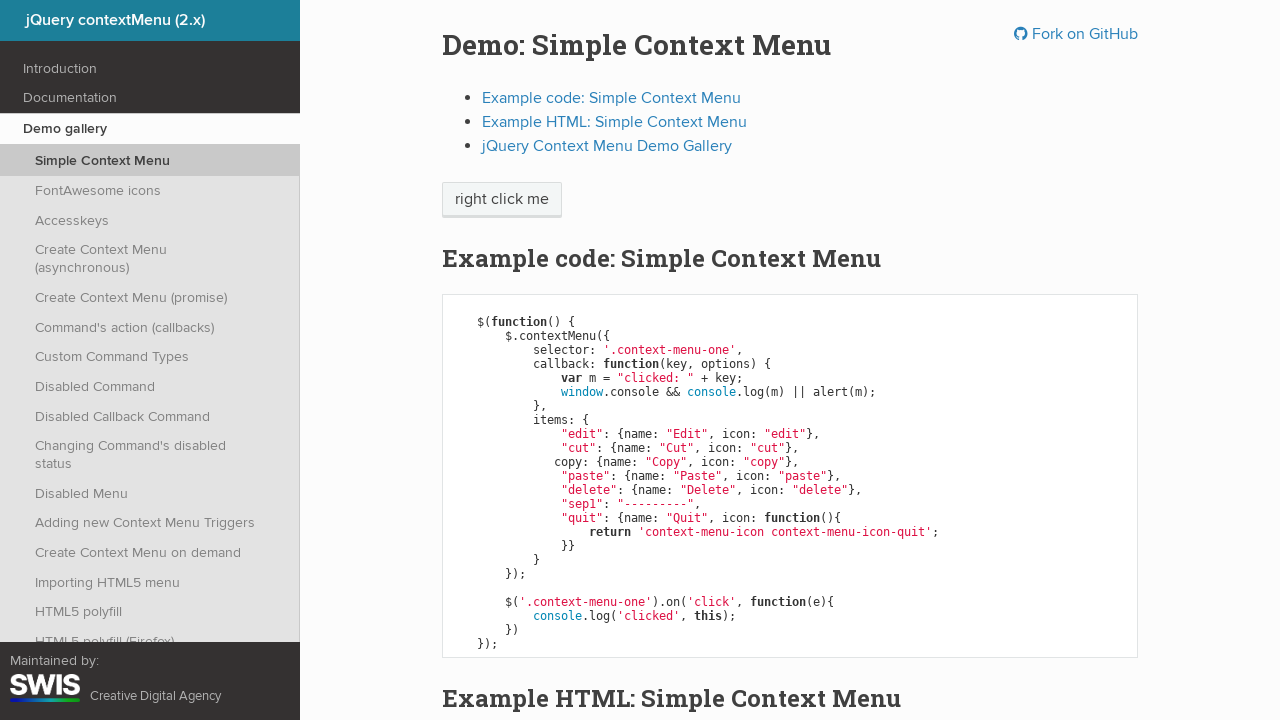

Right-clicked on 'right click me' element to open context menu at (502, 200) on xpath=//span[text()='right click me']
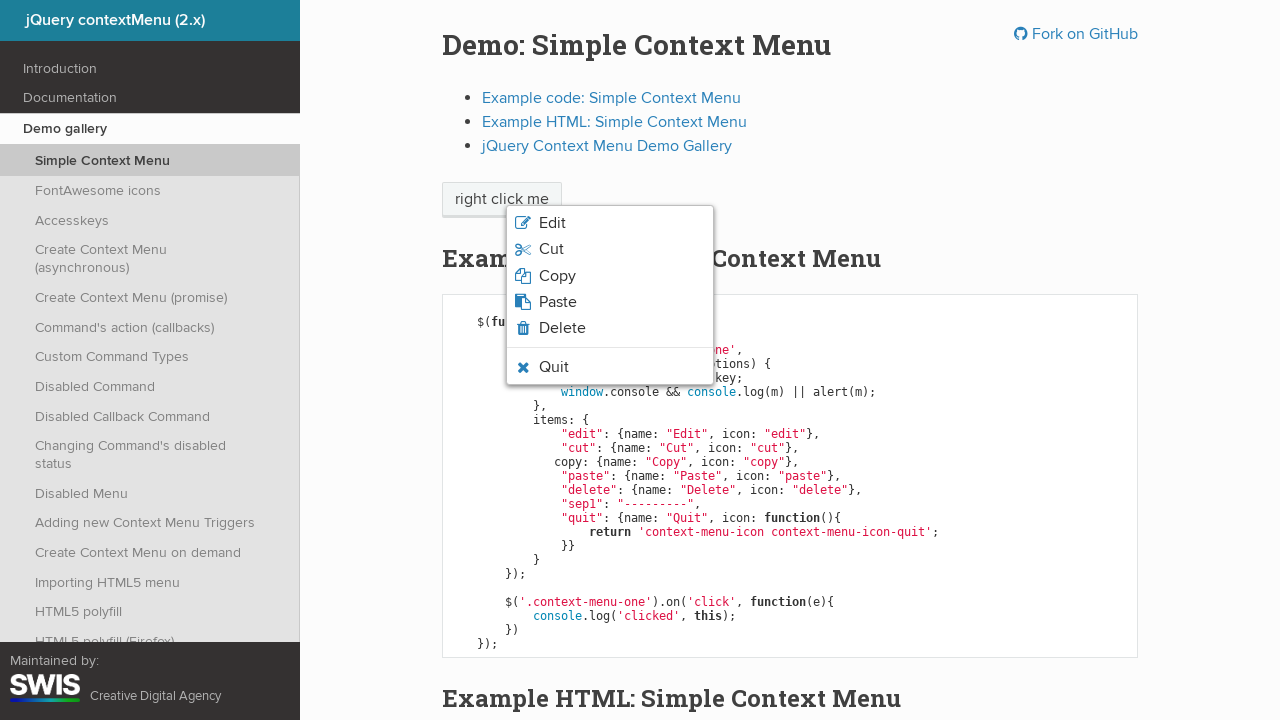

Context menu appeared with quit option visible
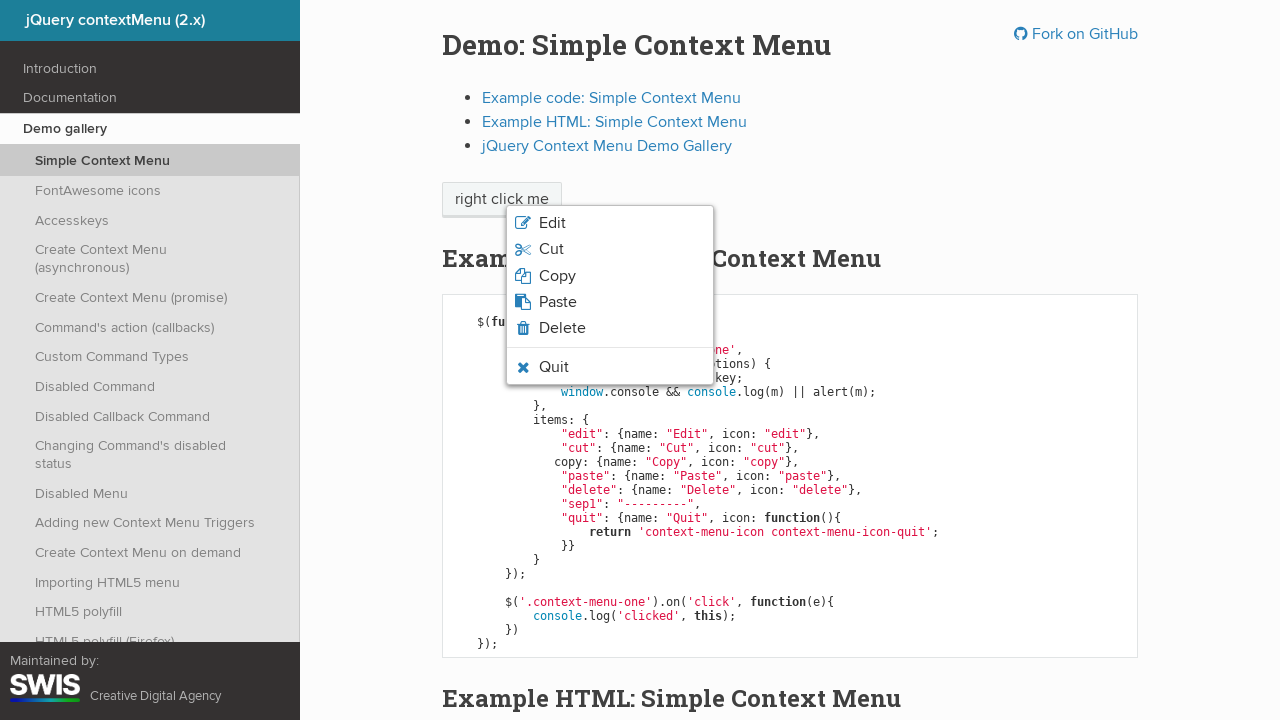

Hovered over quit option in context menu at (610, 367) on li.context-menu-icon-quit
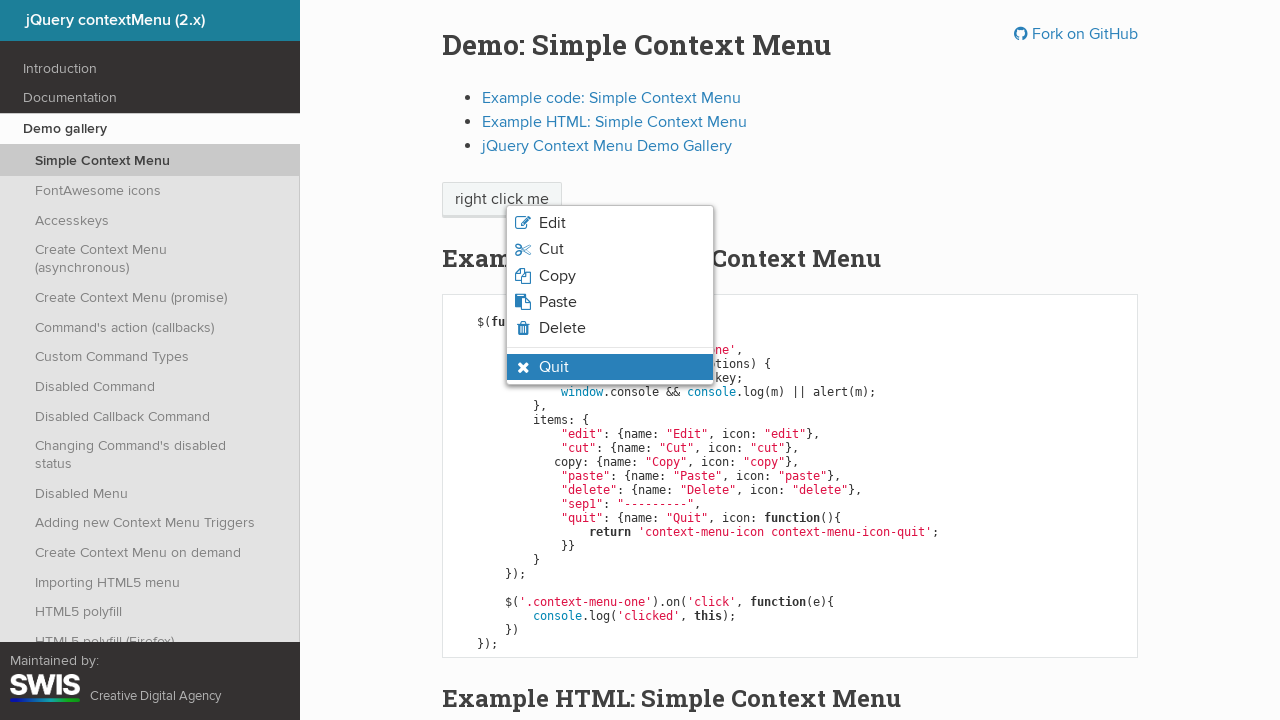

Clicked quit option from context menu at (610, 367) on li.context-menu-icon-quit
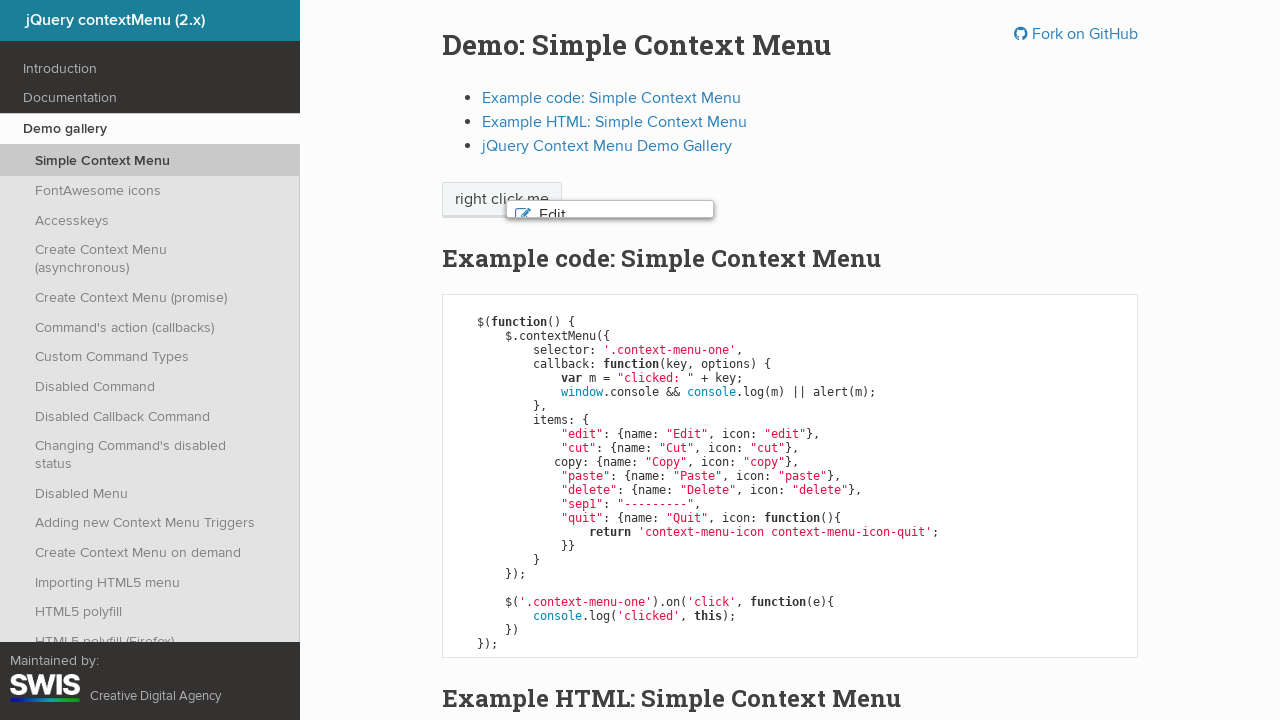

Alert dialog accepted
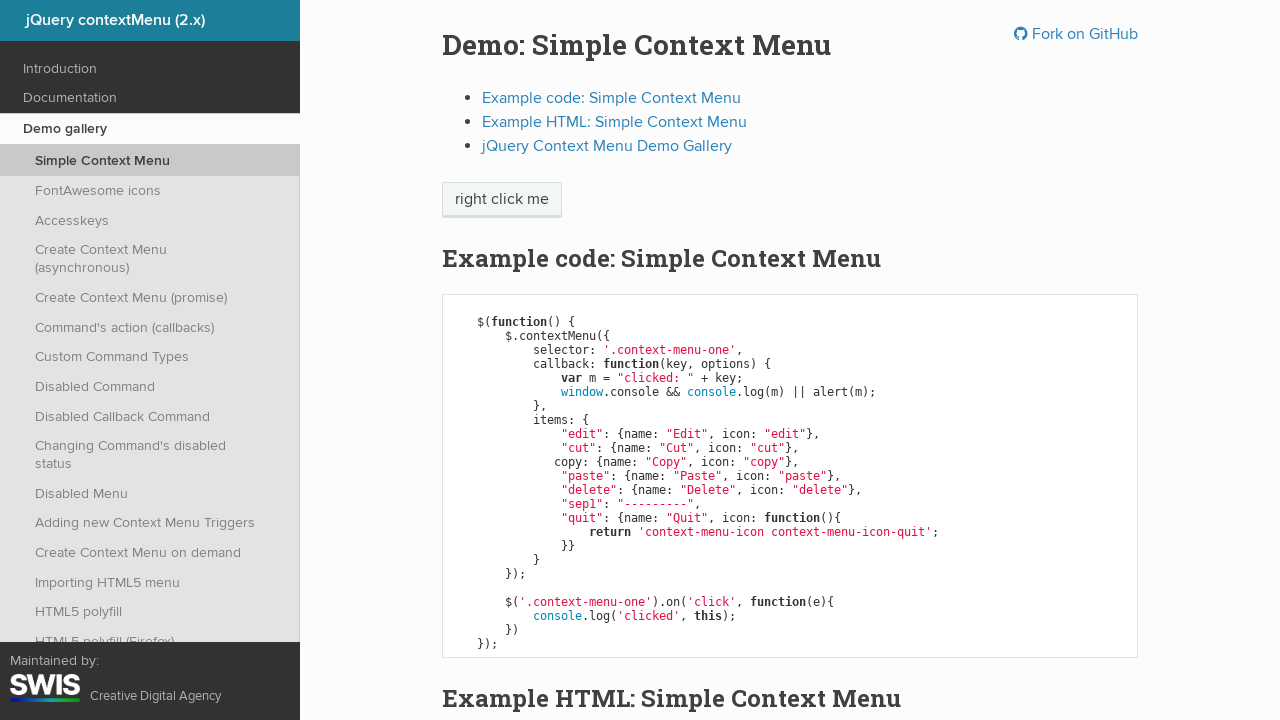

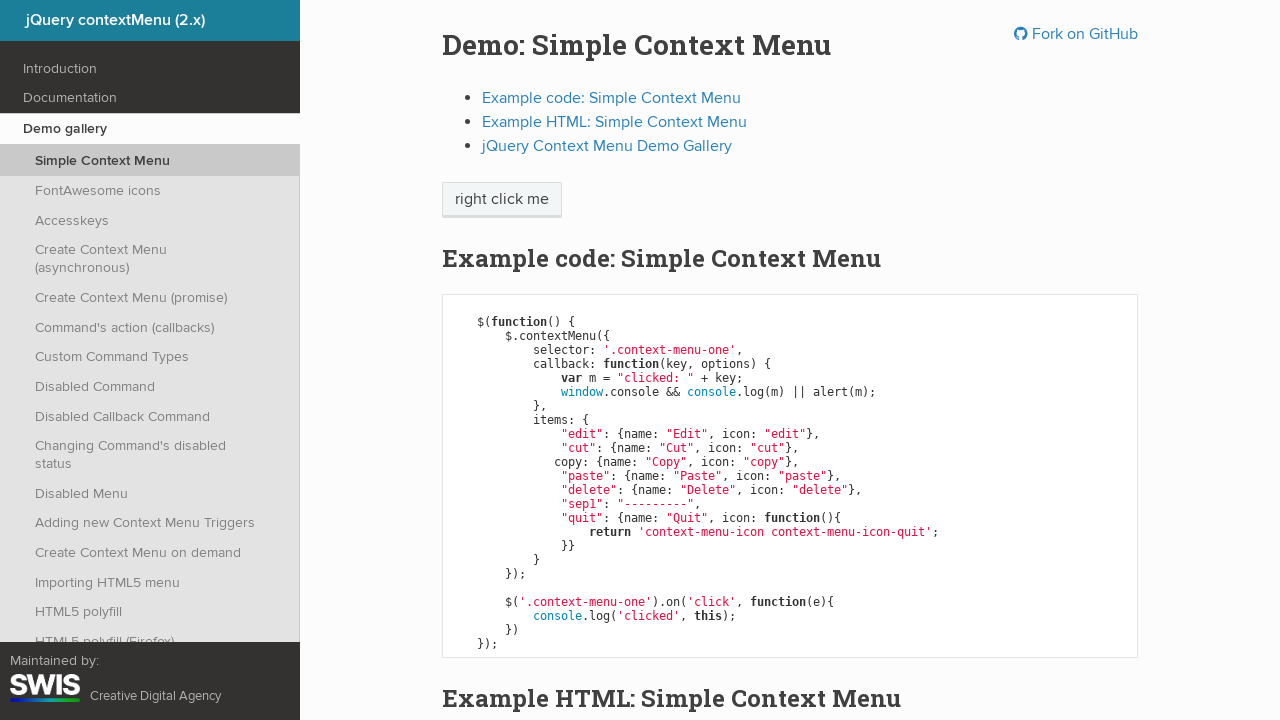